Tests that the Clear Completed button displays correct text when there are completed items

Starting URL: https://demo.playwright.dev/todomvc

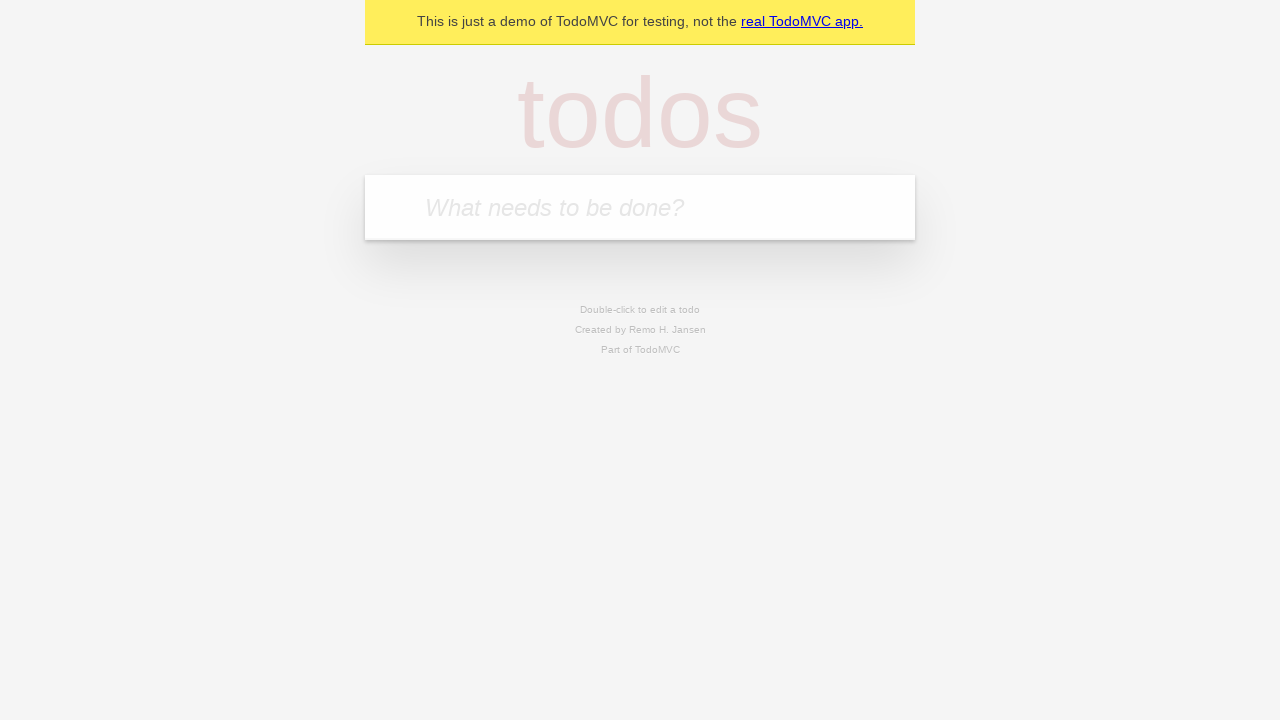

Located the 'What needs to be done?' input field
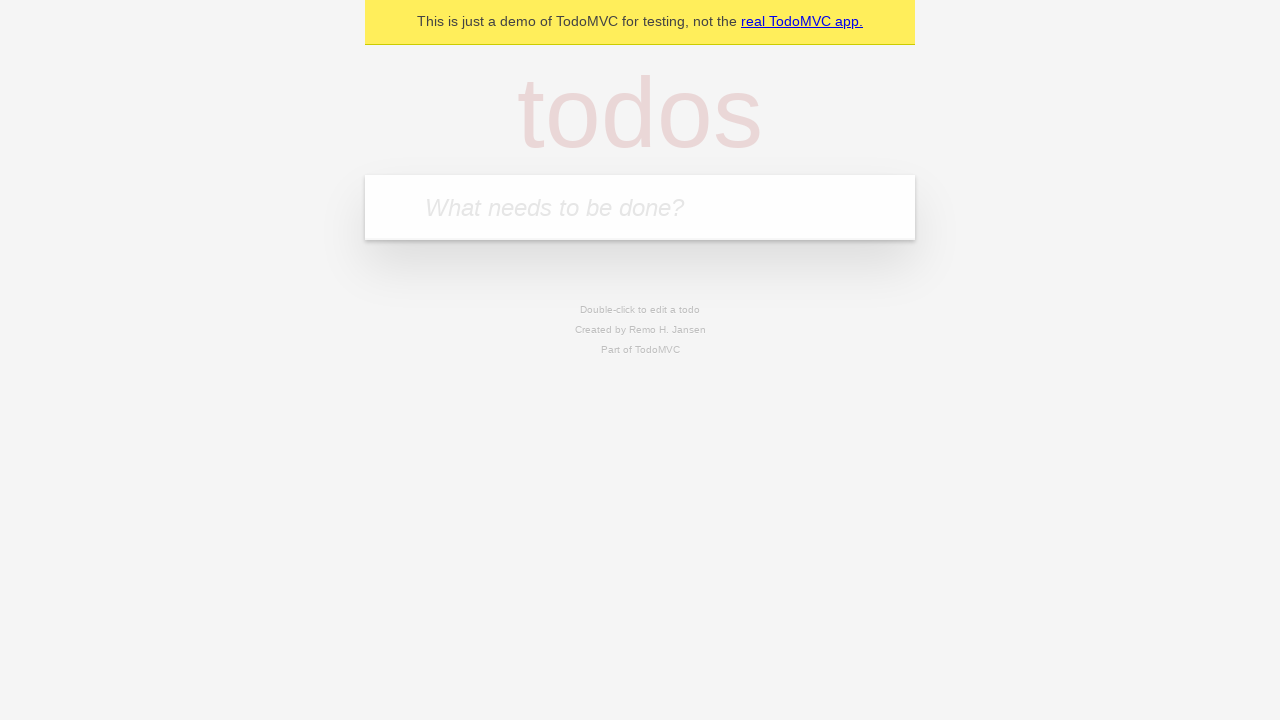

Filled first todo with 'buy some cheese' on internal:attr=[placeholder="What needs to be done?"i]
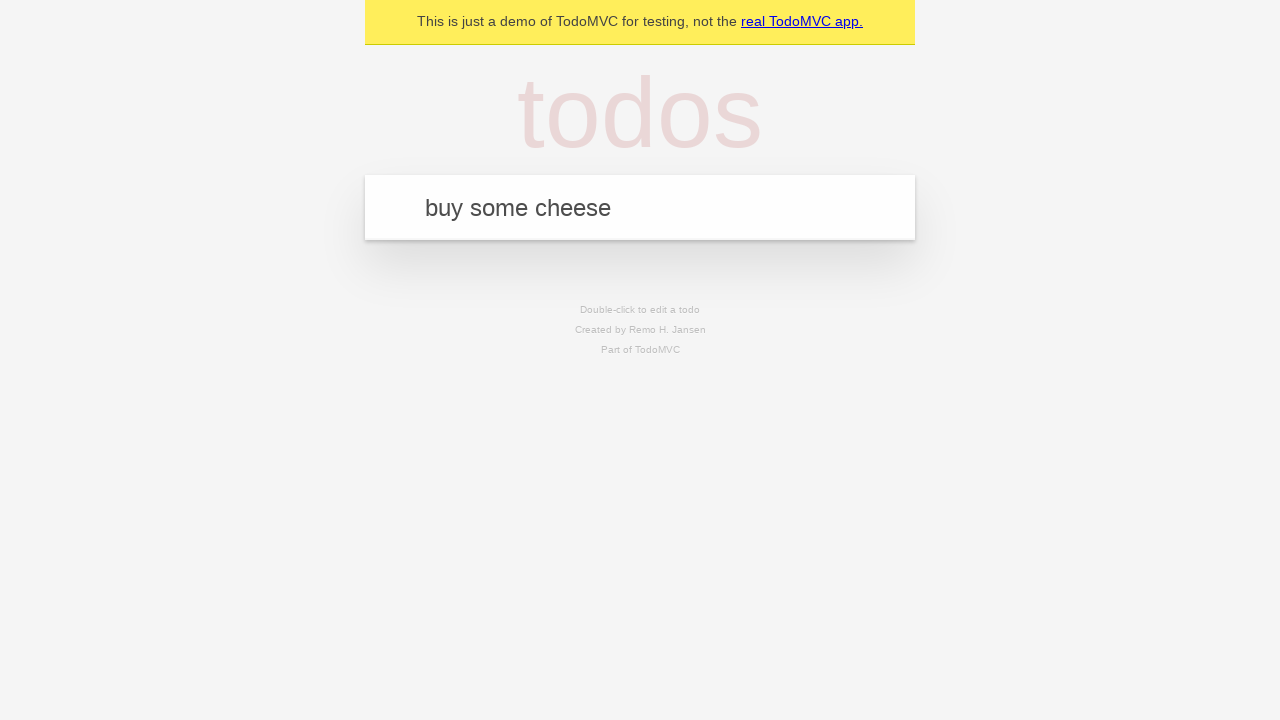

Pressed Enter to add first todo on internal:attr=[placeholder="What needs to be done?"i]
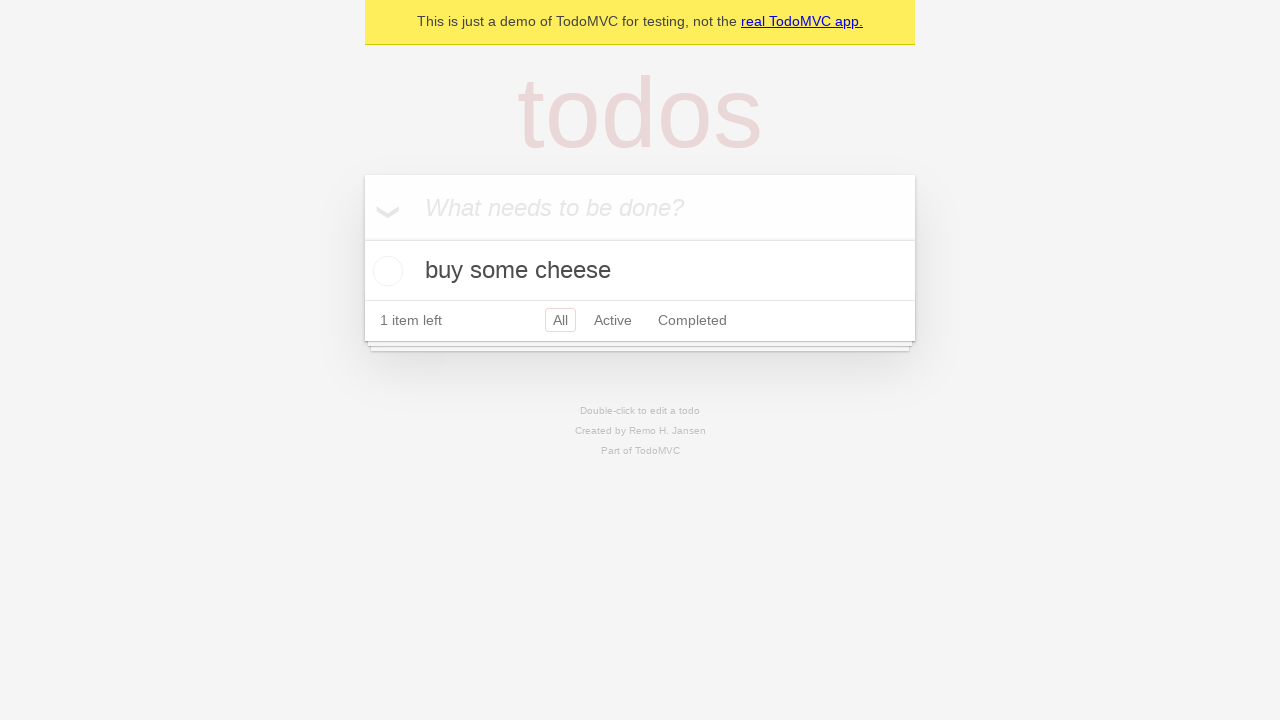

Filled second todo with 'feed the cat' on internal:attr=[placeholder="What needs to be done?"i]
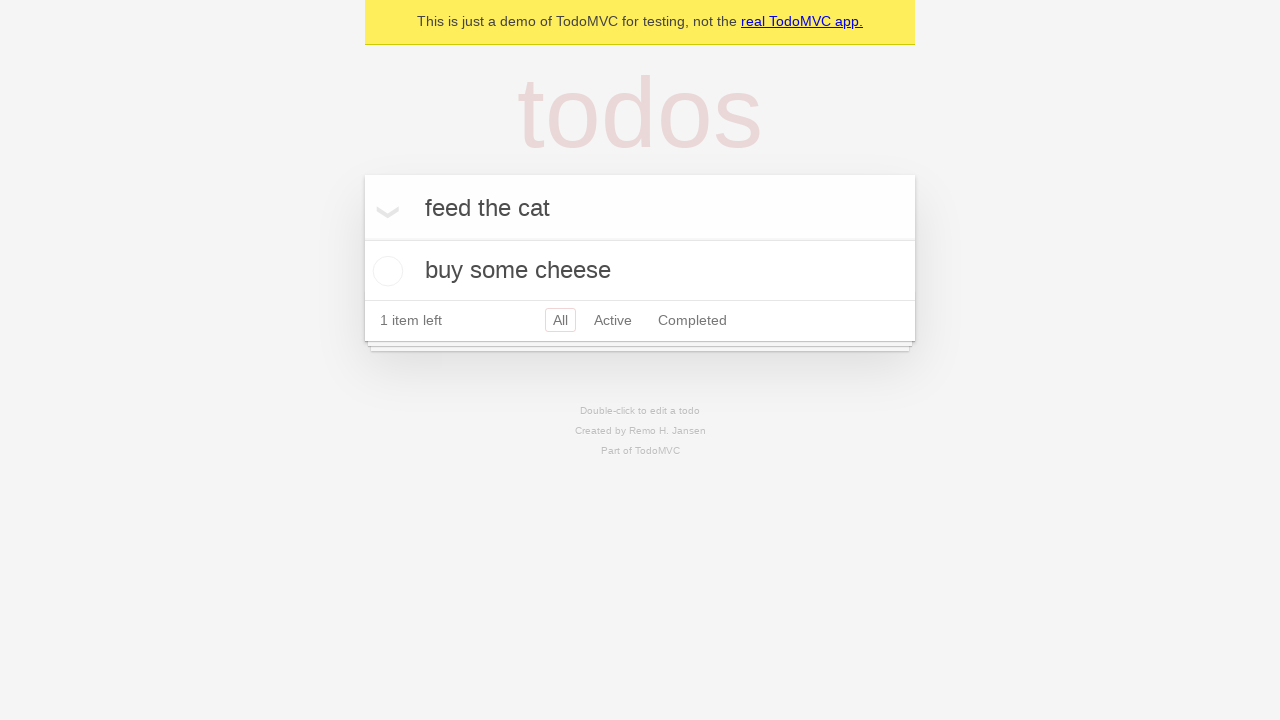

Pressed Enter to add second todo on internal:attr=[placeholder="What needs to be done?"i]
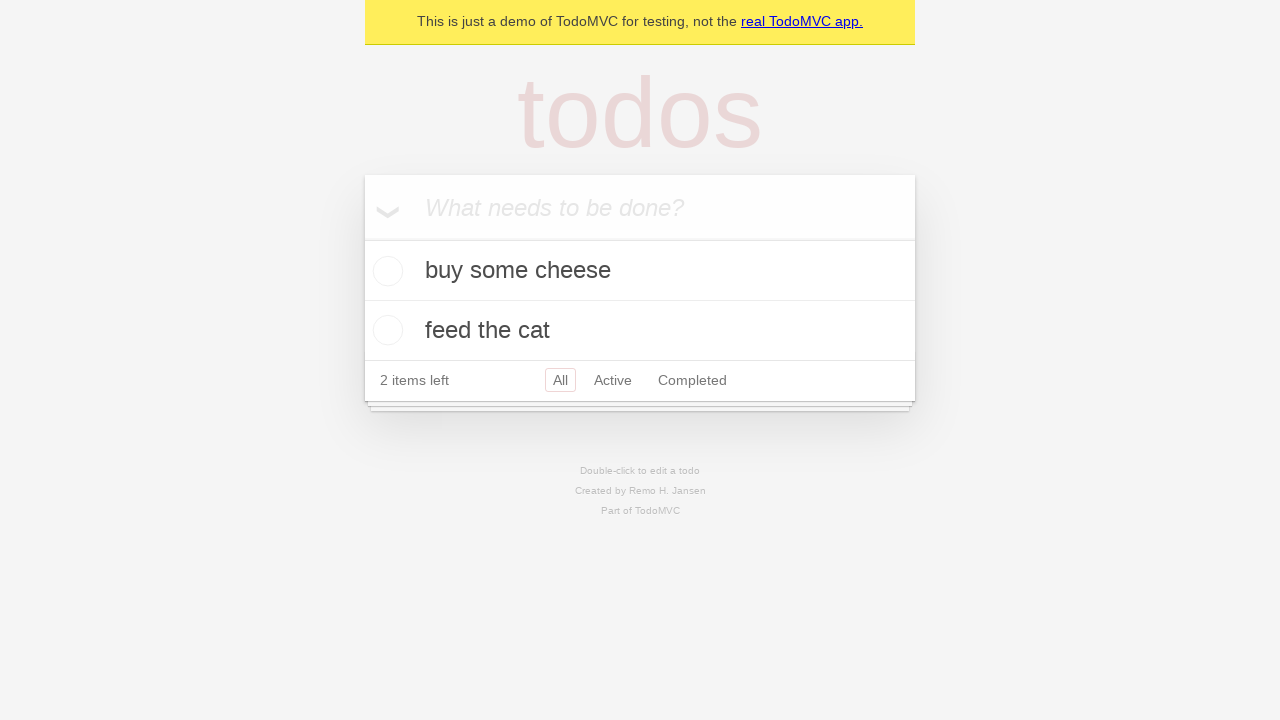

Filled third todo with 'book a doctors appointment' on internal:attr=[placeholder="What needs to be done?"i]
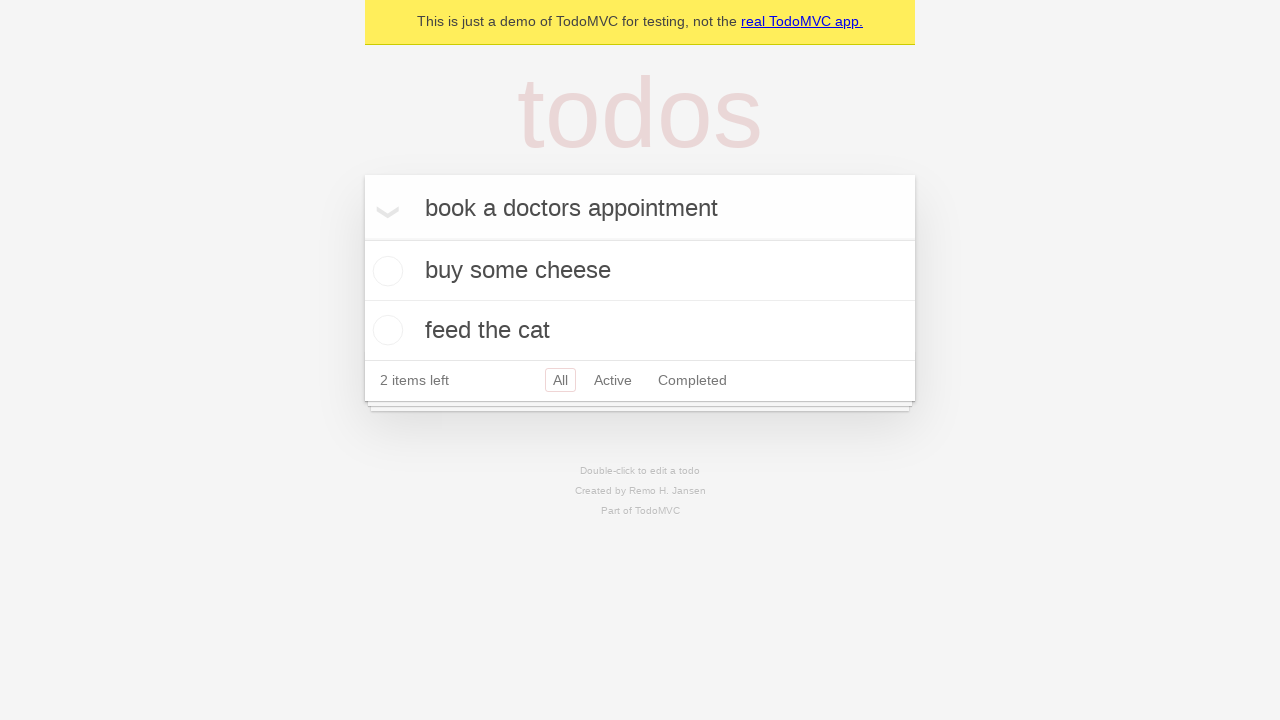

Pressed Enter to add third todo on internal:attr=[placeholder="What needs to be done?"i]
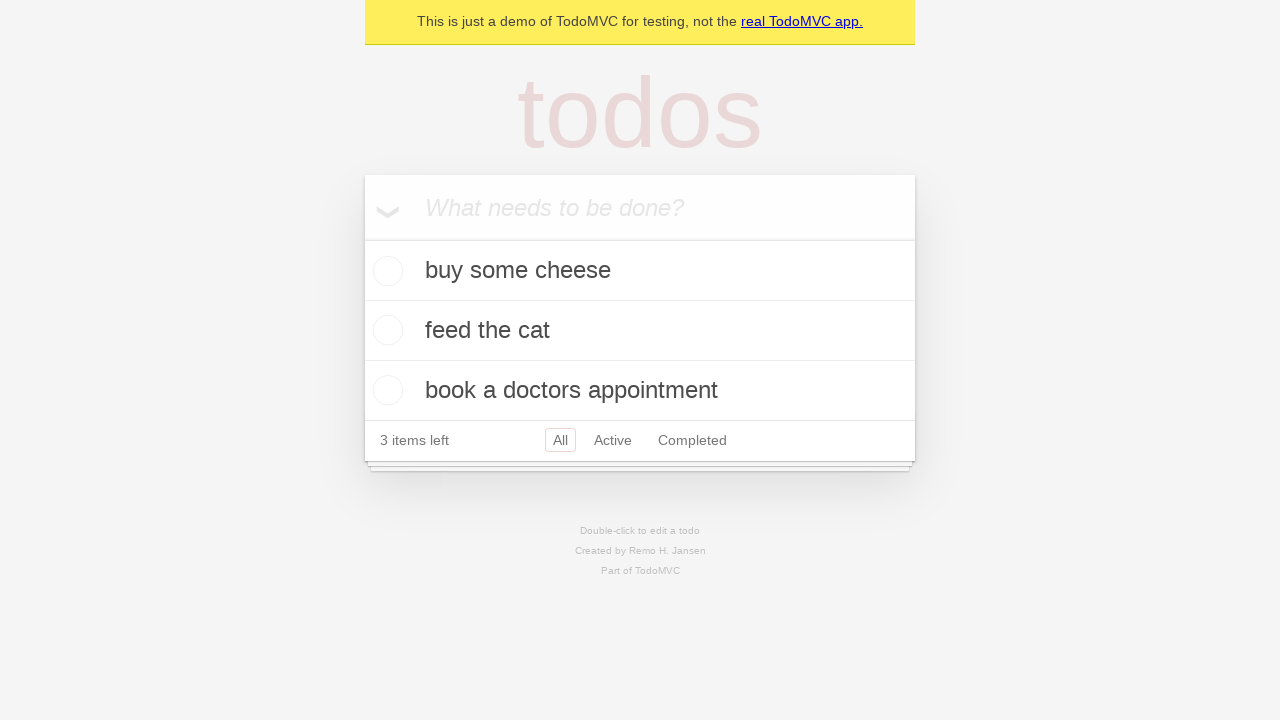

Checked the first todo item as completed at (385, 271) on .todo-list li .toggle >> nth=0
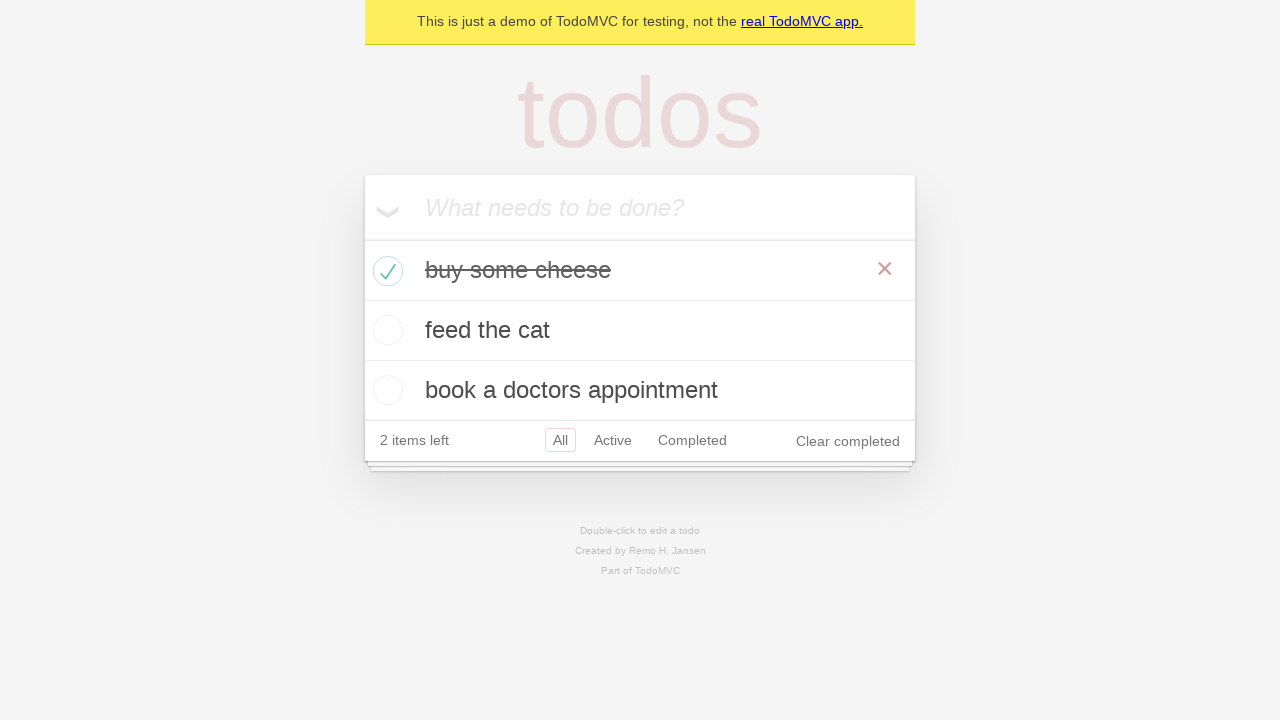

Verified 'Clear completed' button is displayed with correct text
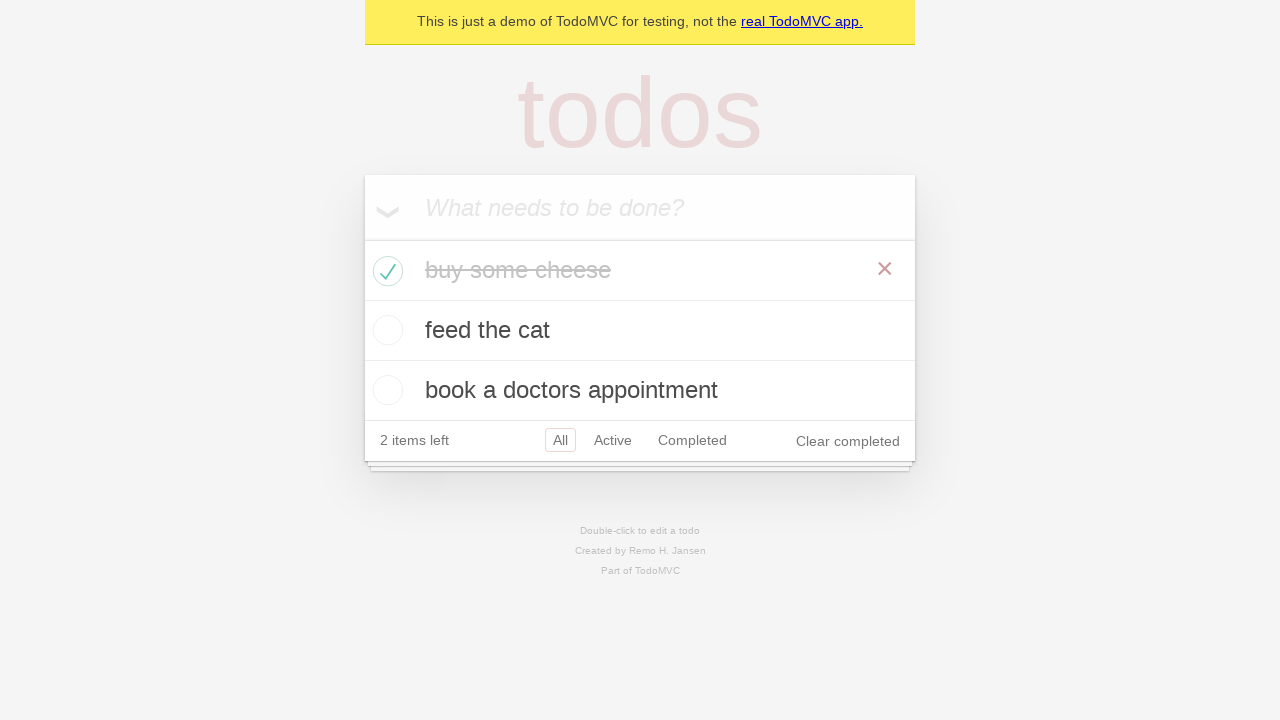

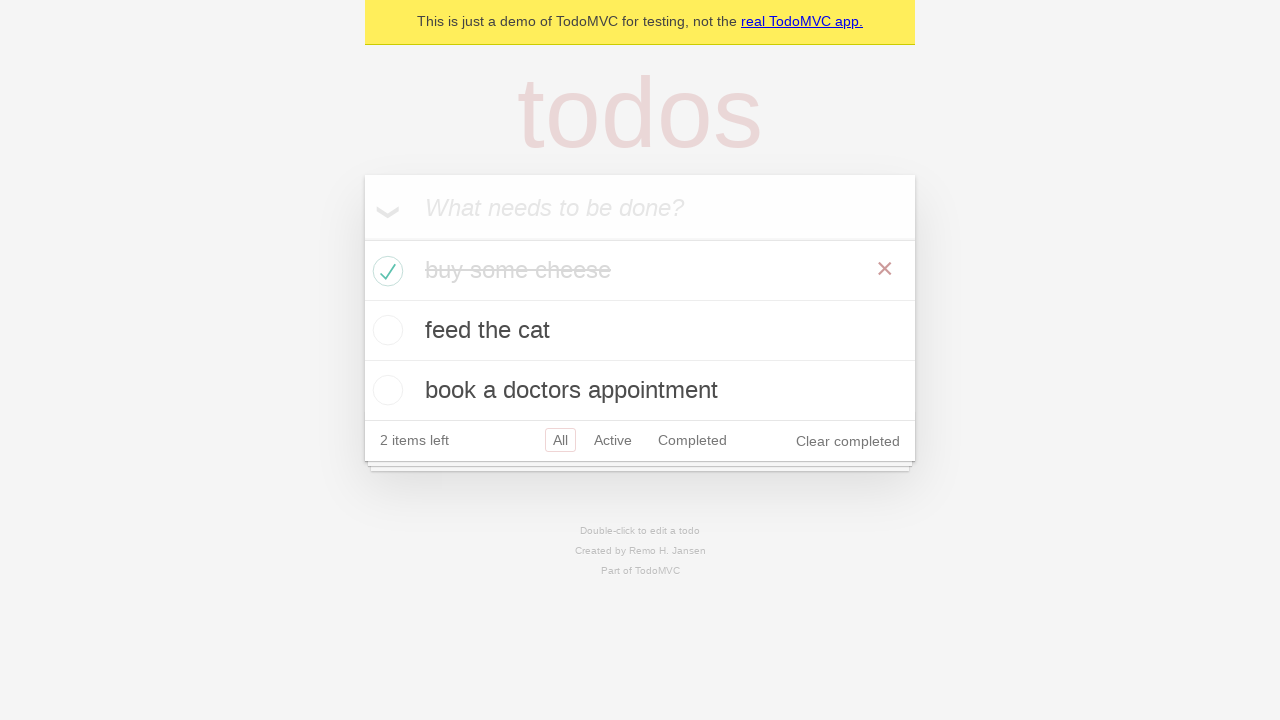